Navigates to the packages page and waits for it to load to verify the page renders correctly

Starting URL: https://nesya-staging.tenang.ai/packages

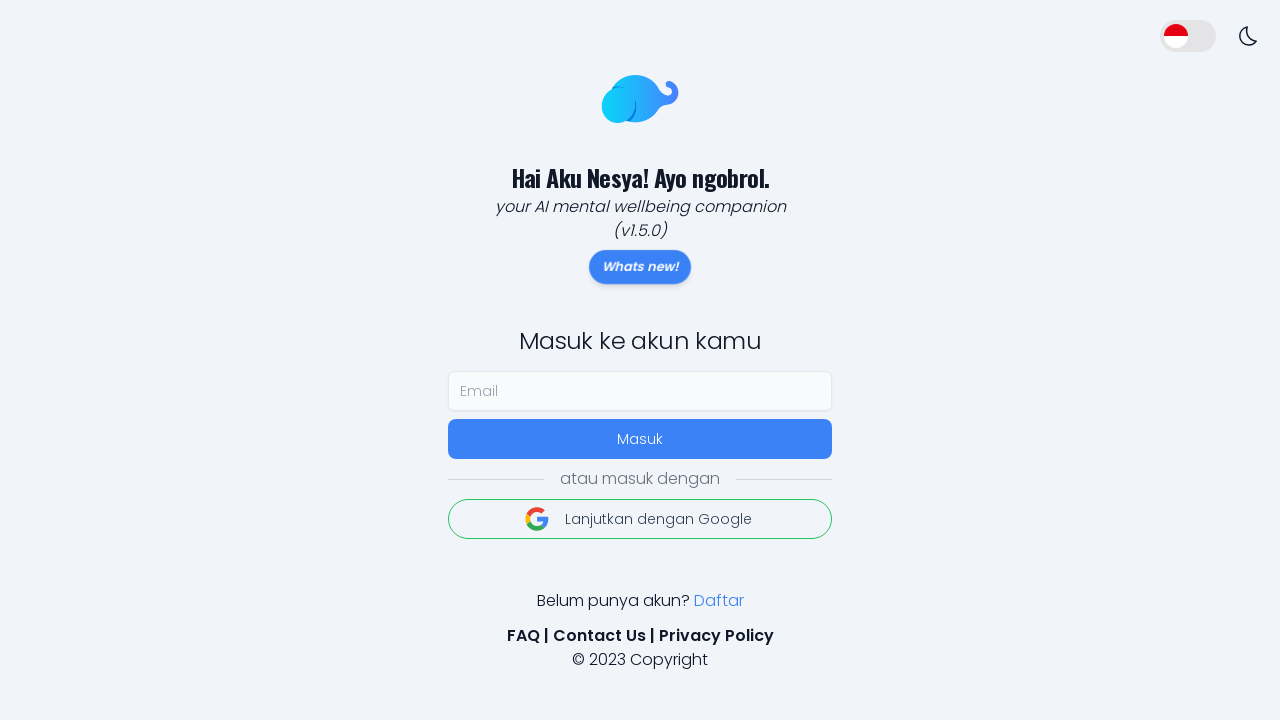

Waited for page to reach networkidle state
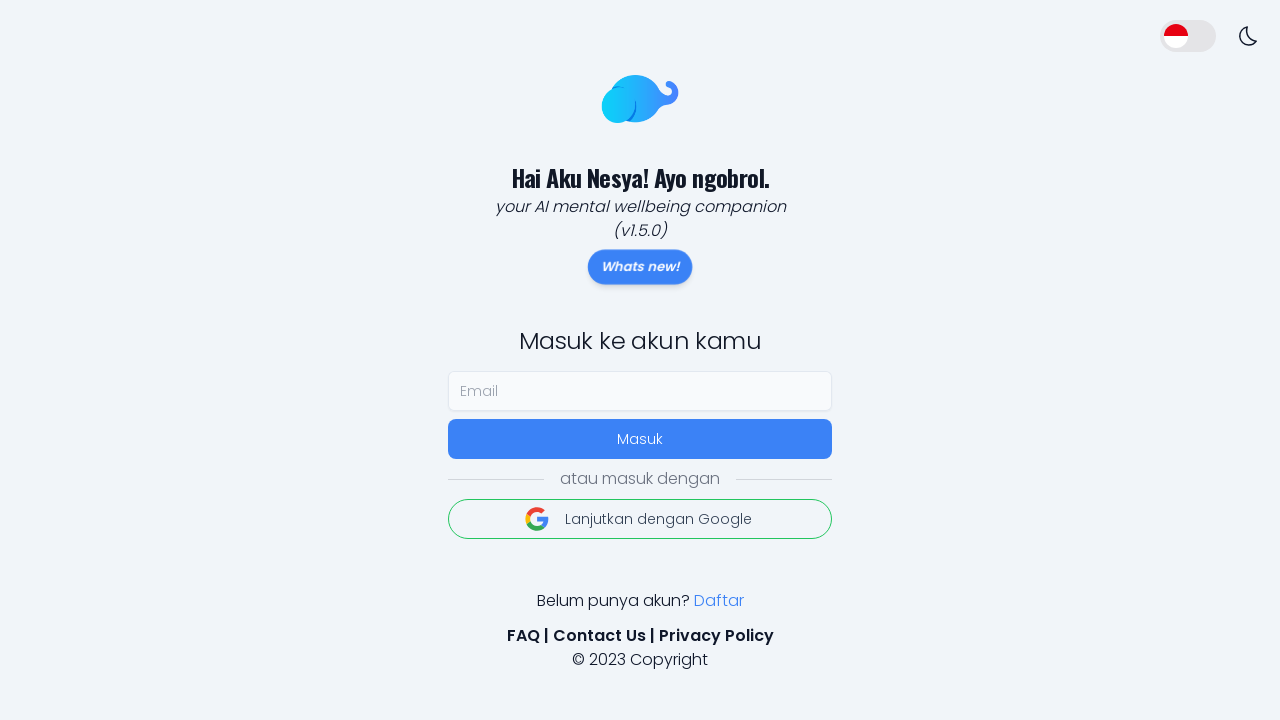

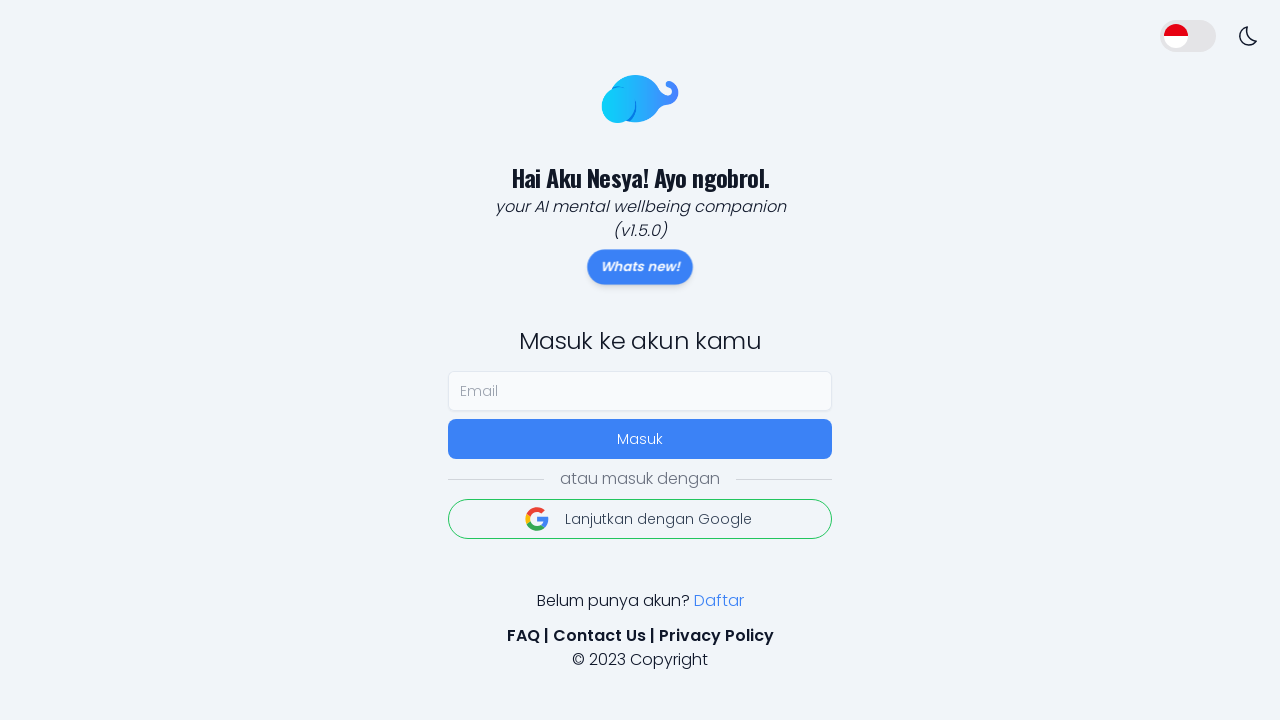